Tests explicit wait functionality by waiting for a price element to show "$100", then clicking a book button, calculating a mathematical answer based on a displayed value, and submitting the form.

Starting URL: http://suninjuly.github.io/explicit_wait2.html

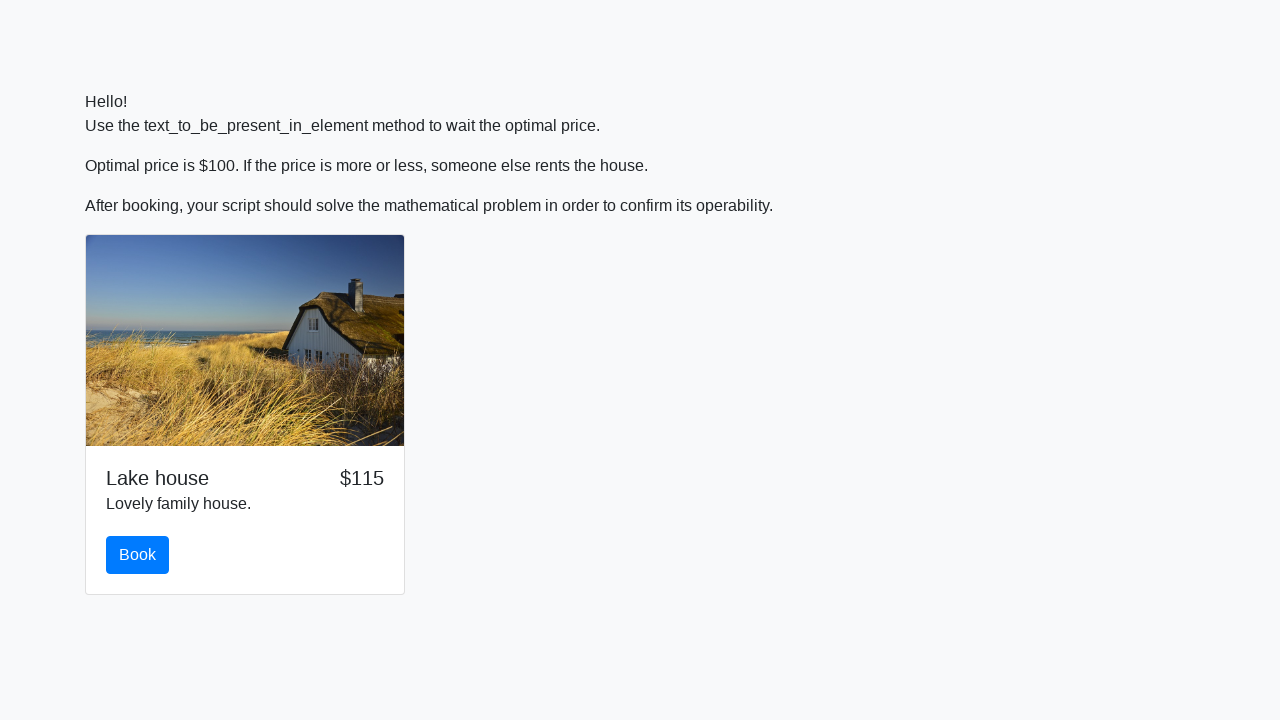

Waited for price element to show '$100'
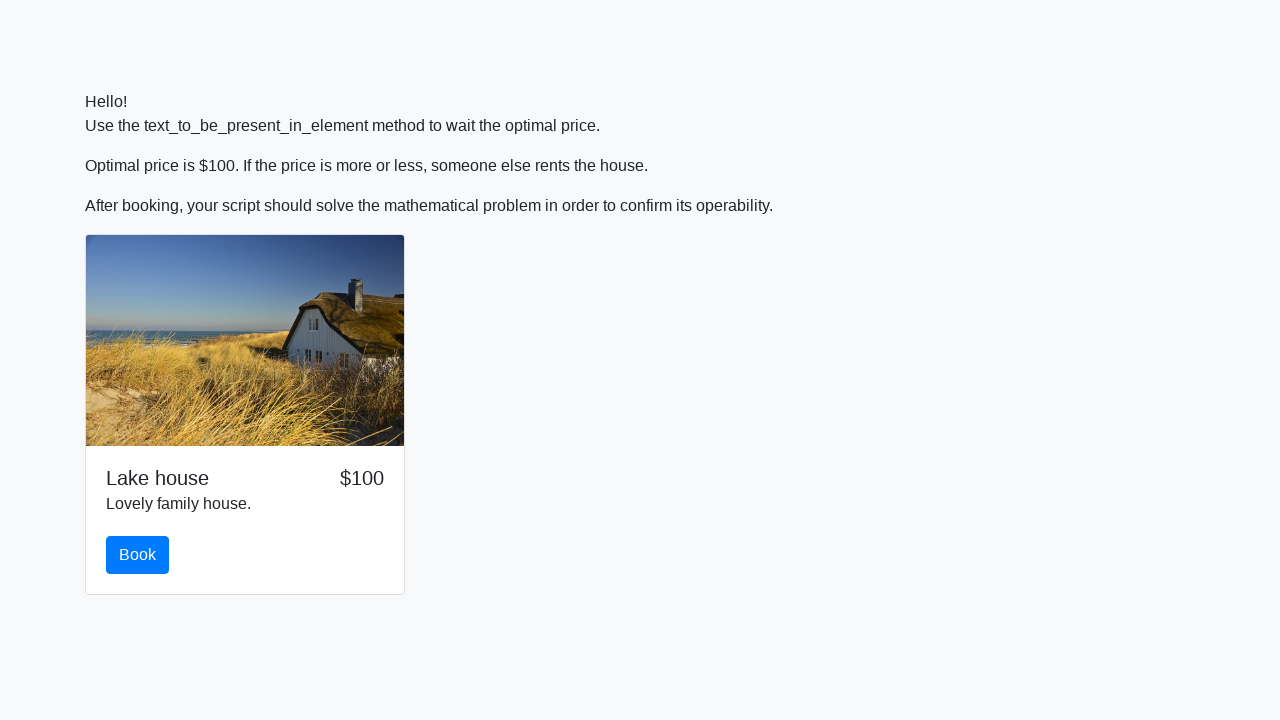

Clicked the book button at (138, 555) on button#book
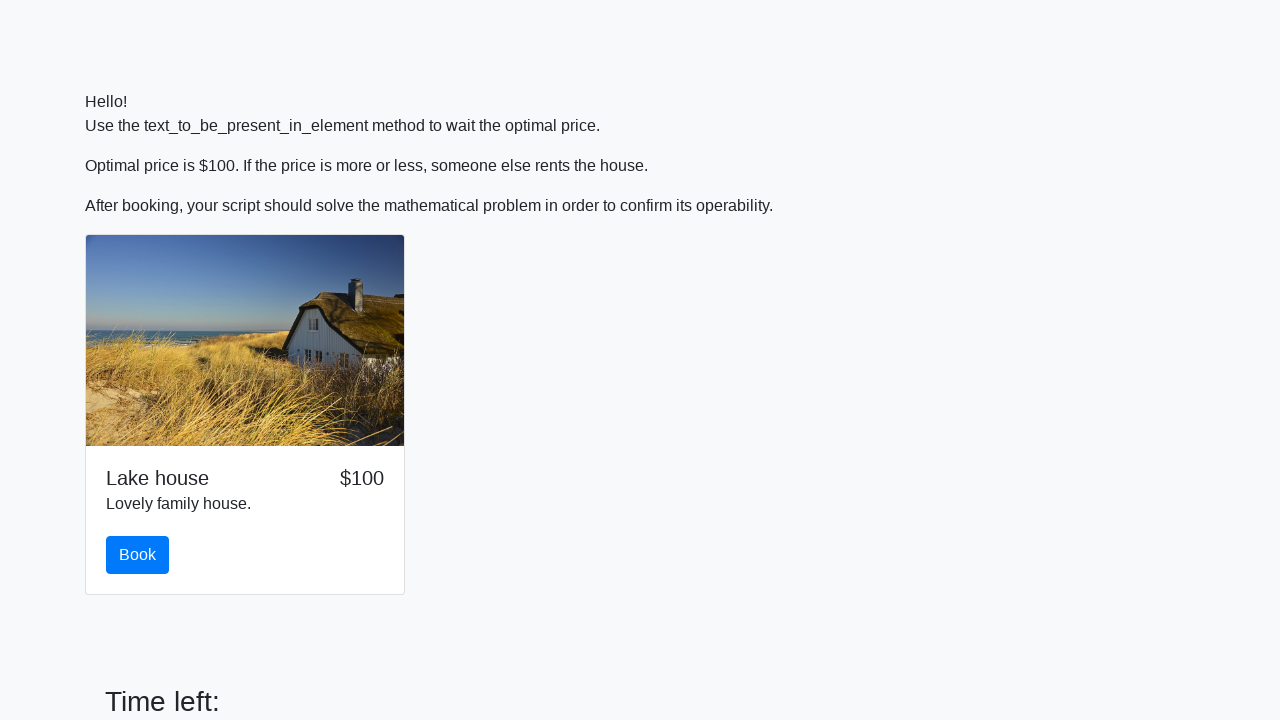

Retrieved input value for calculation: 113
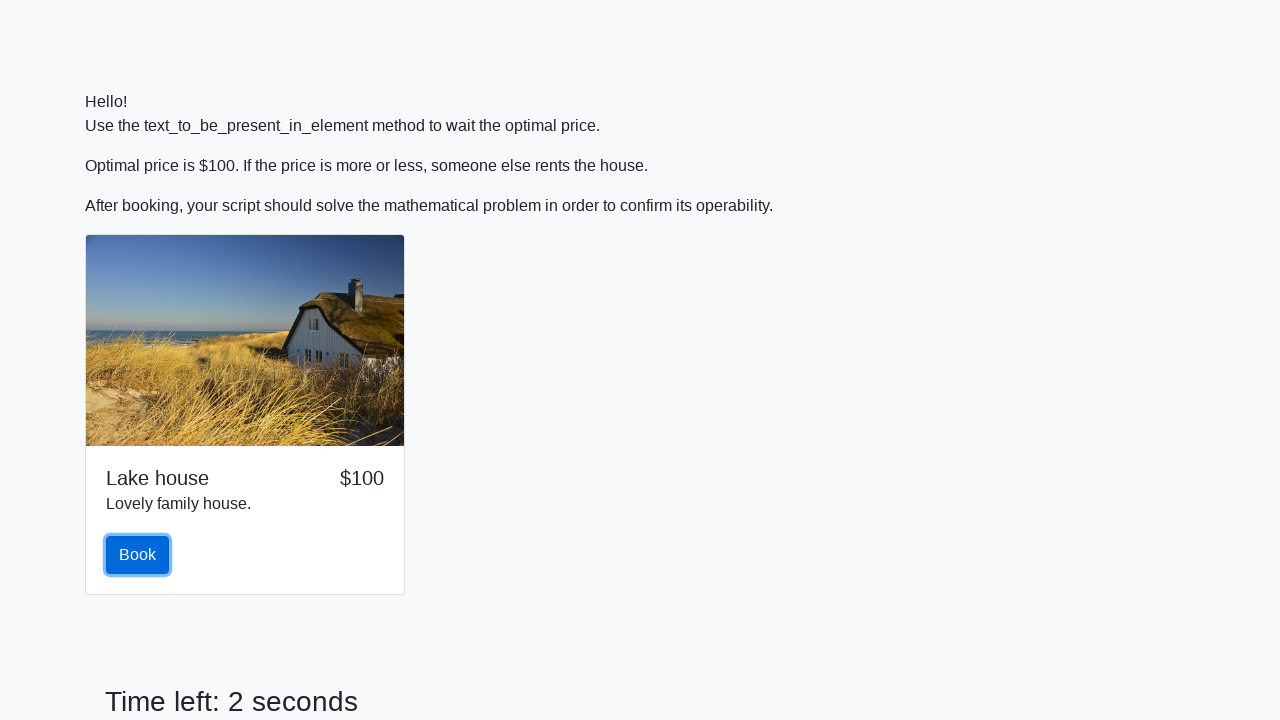

Calculated mathematical answer: 0.15373591158152186
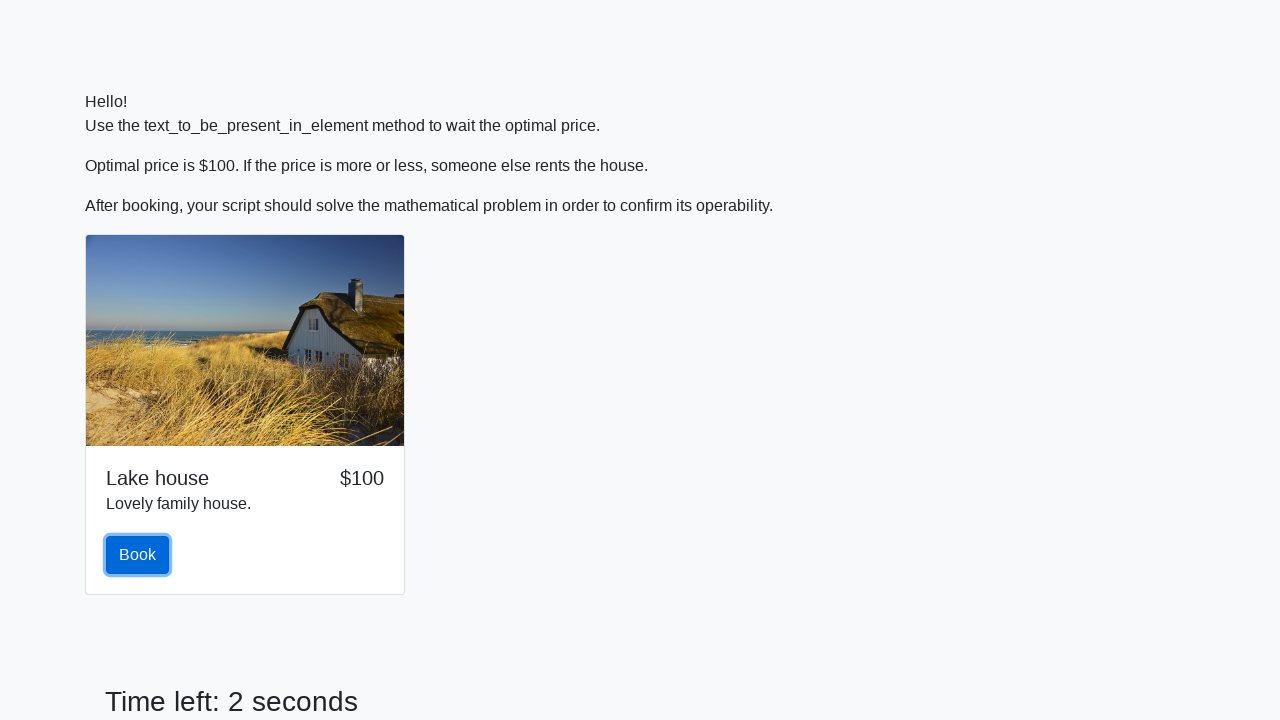

Filled answer field with calculated value: 0.15373591158152186 on #answer
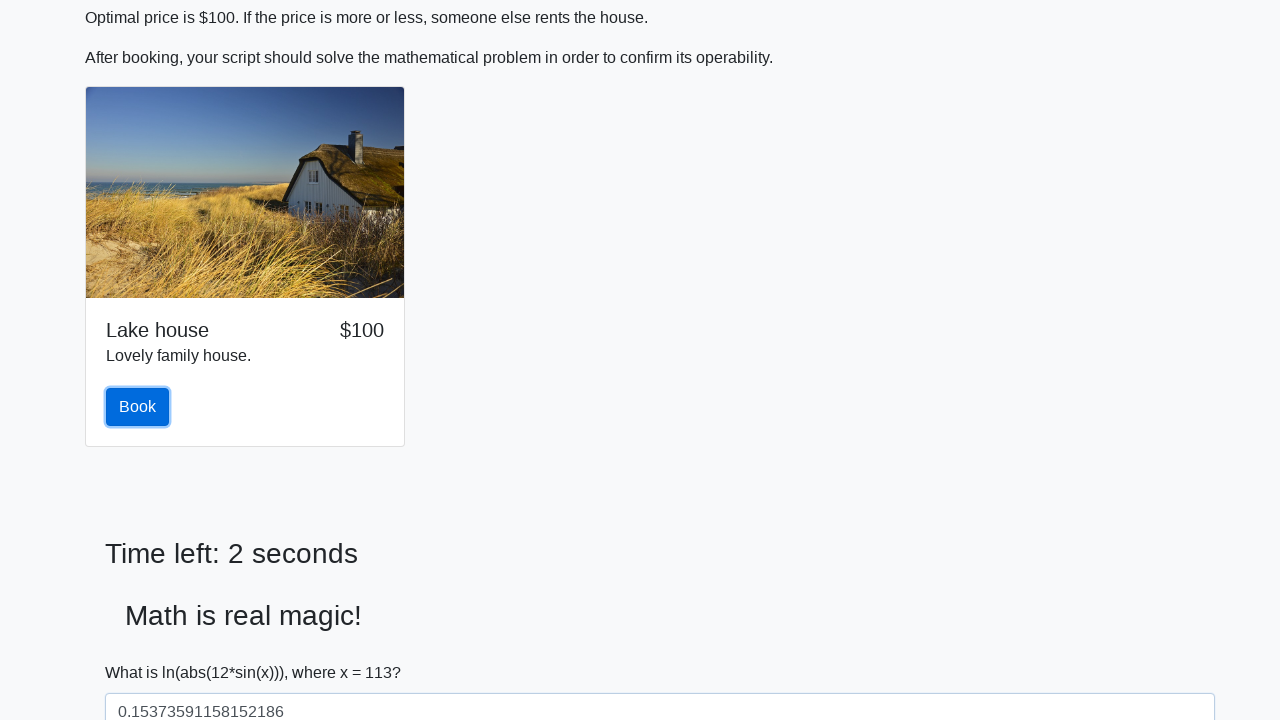

Clicked solve button to submit the form at (143, 651) on button#solve
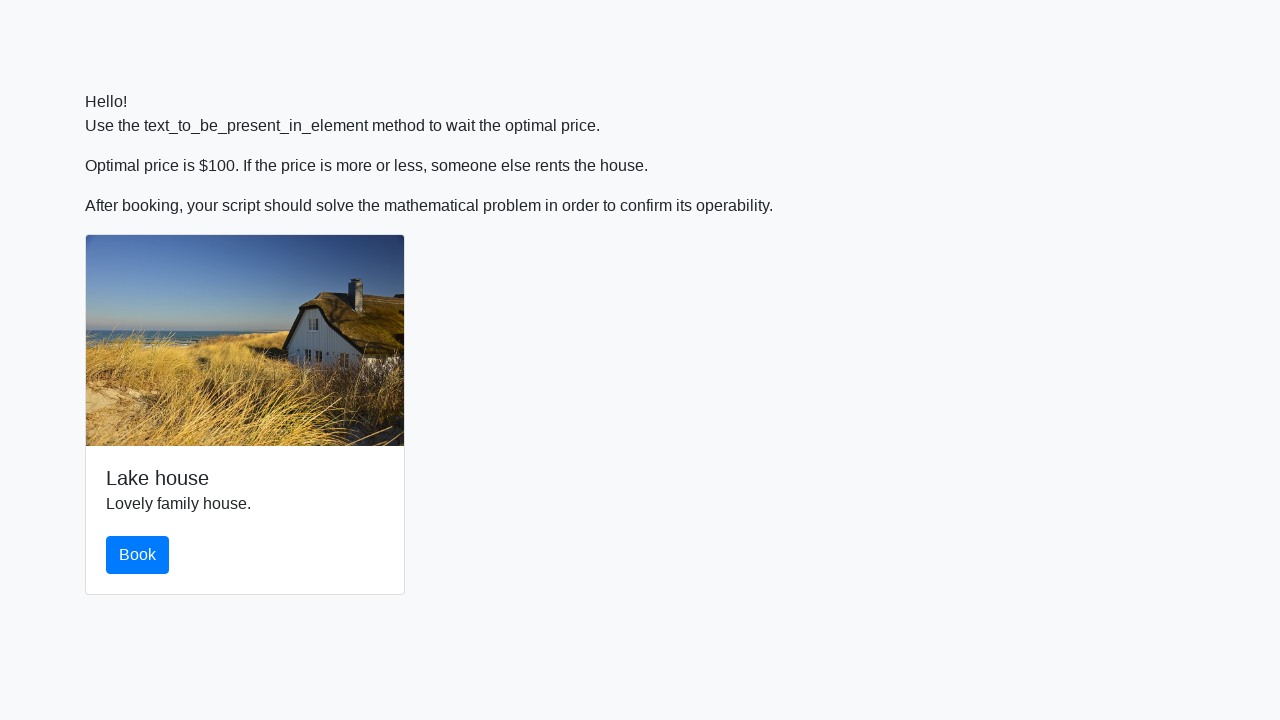

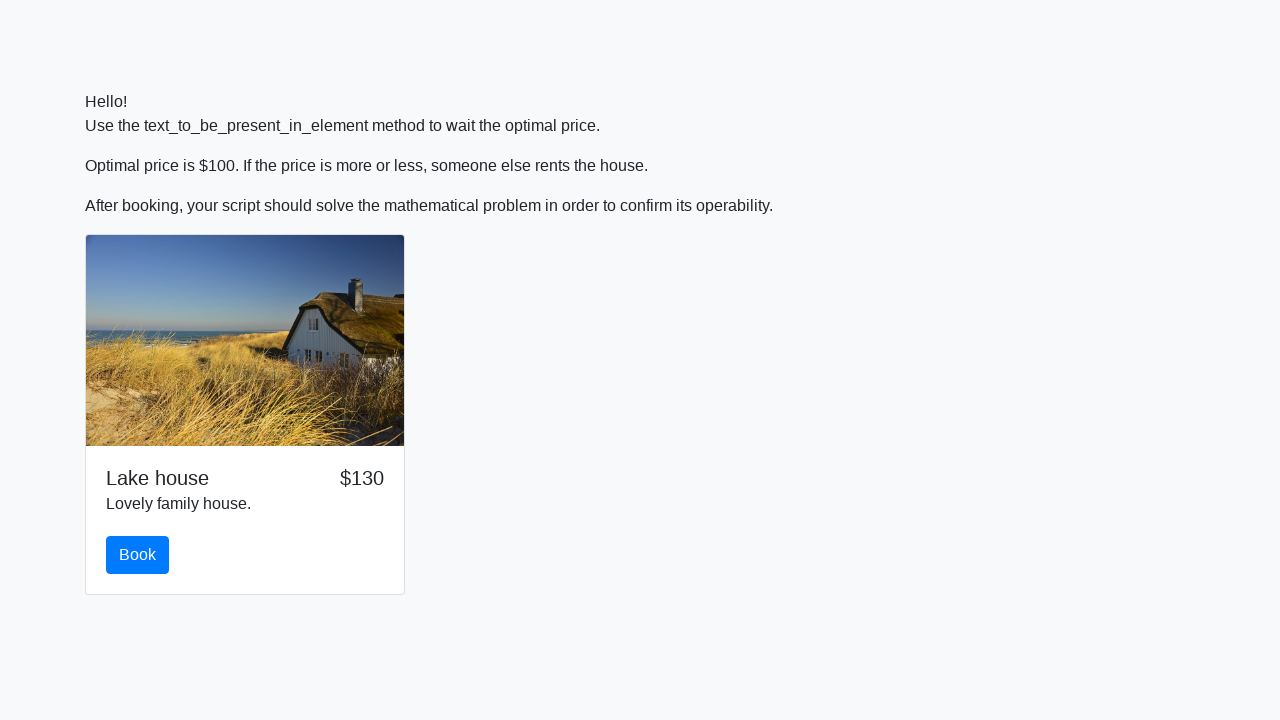